Tests filtering to display only active (incomplete) todo items

Starting URL: https://demo.playwright.dev/todomvc

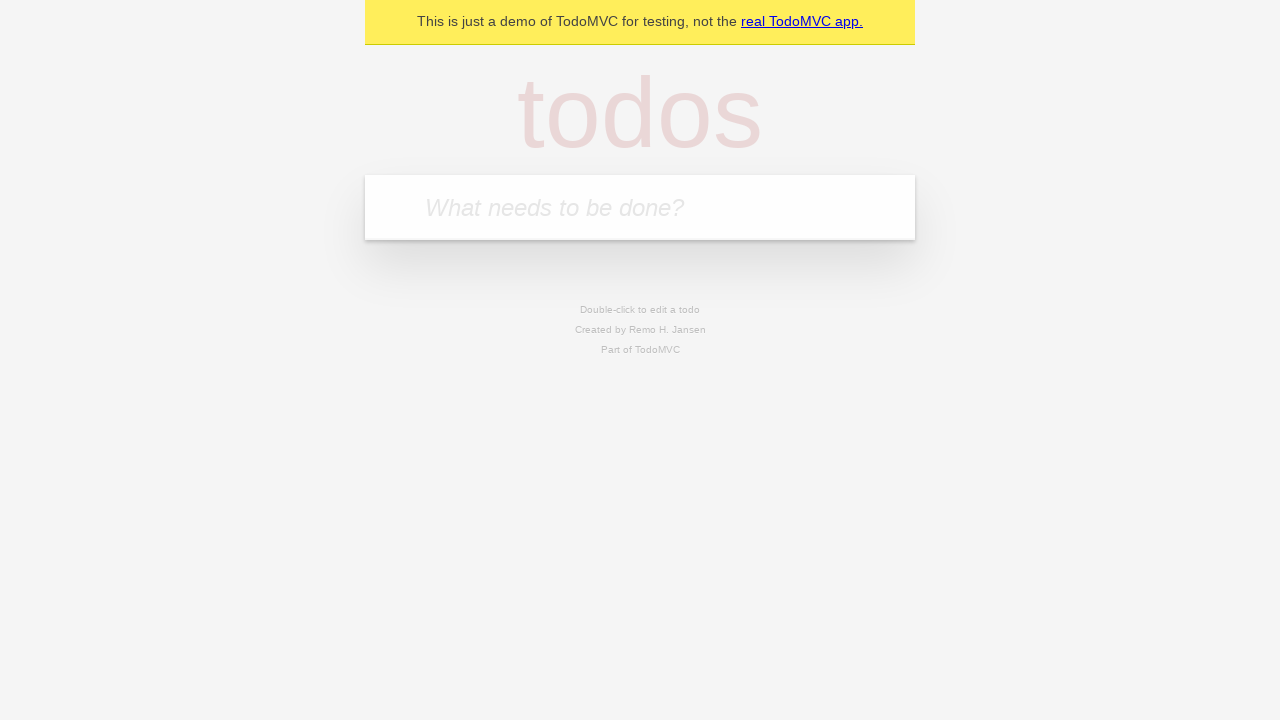

Filled todo input with 'buy some cheese' on internal:attr=[placeholder="What needs to be done?"i]
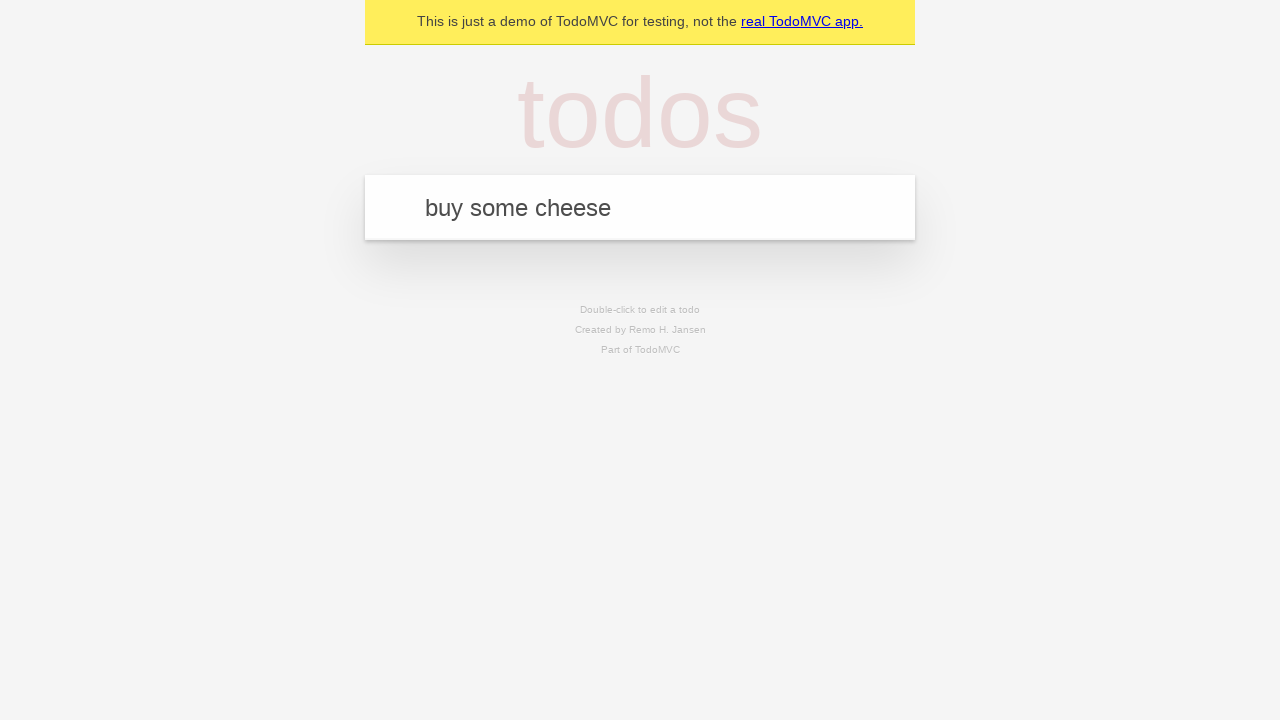

Pressed Enter to add 'buy some cheese' to todo list on internal:attr=[placeholder="What needs to be done?"i]
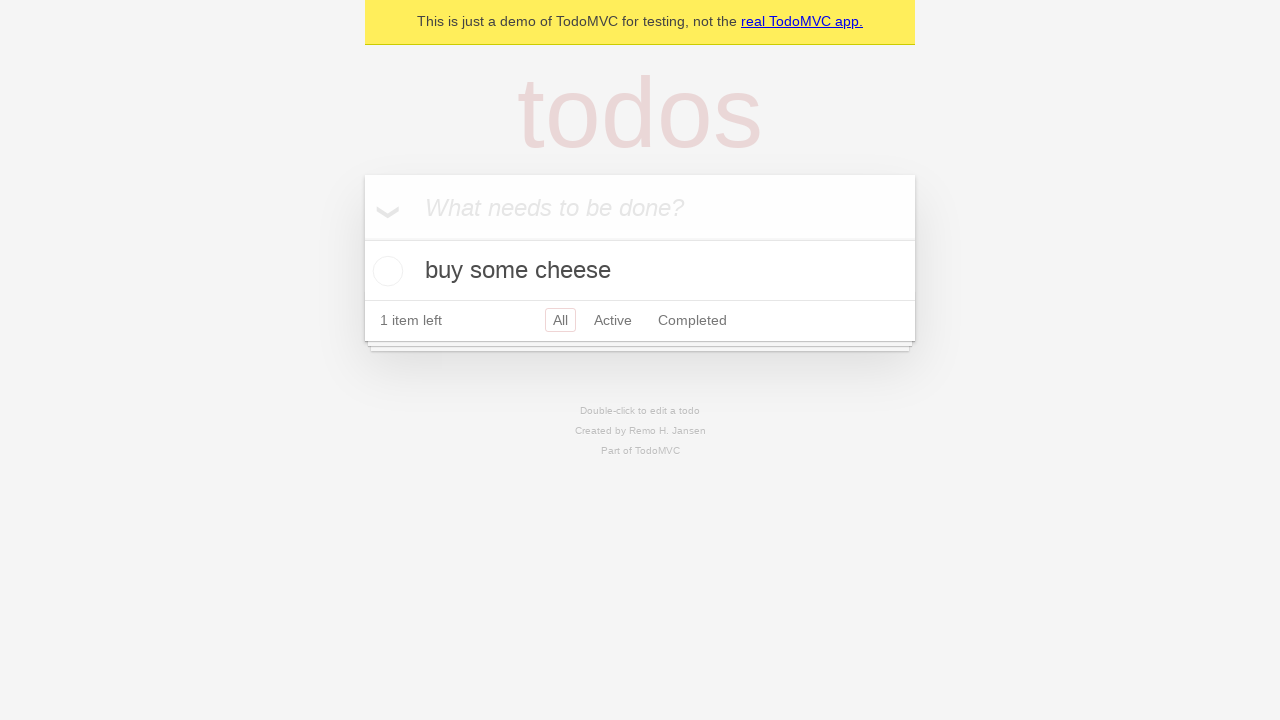

Filled todo input with 'feed the cat' on internal:attr=[placeholder="What needs to be done?"i]
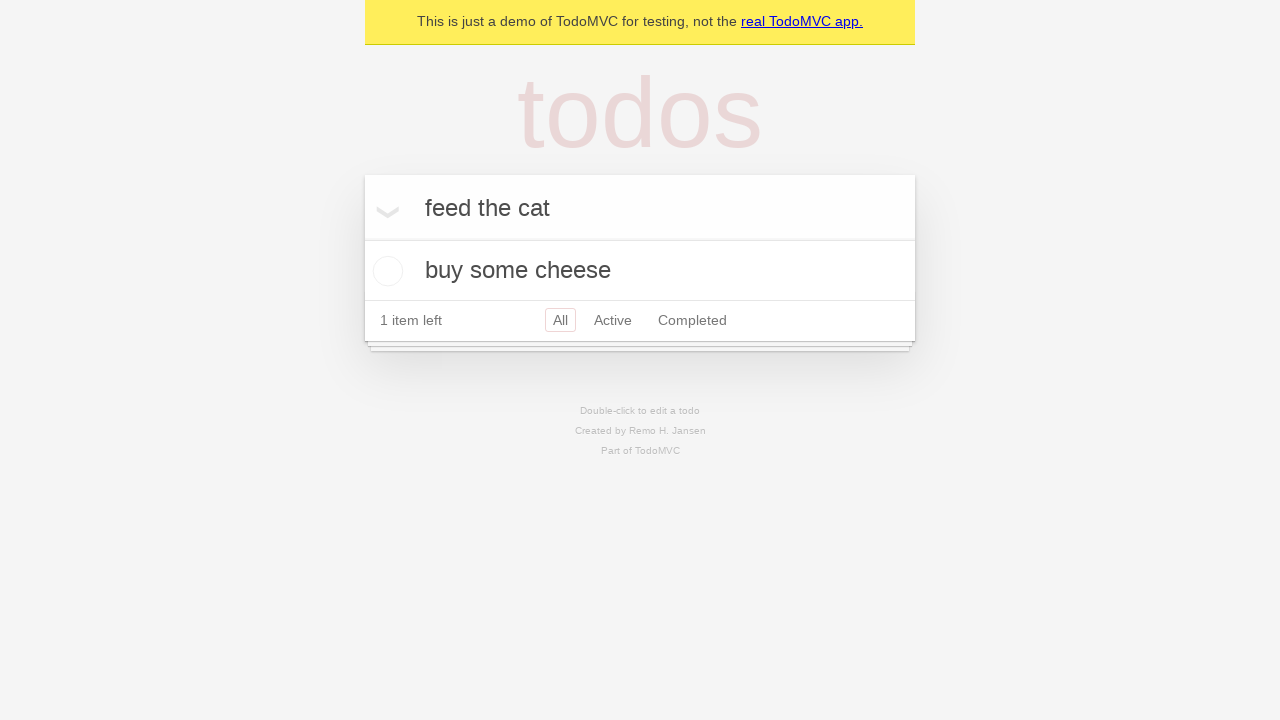

Pressed Enter to add 'feed the cat' to todo list on internal:attr=[placeholder="What needs to be done?"i]
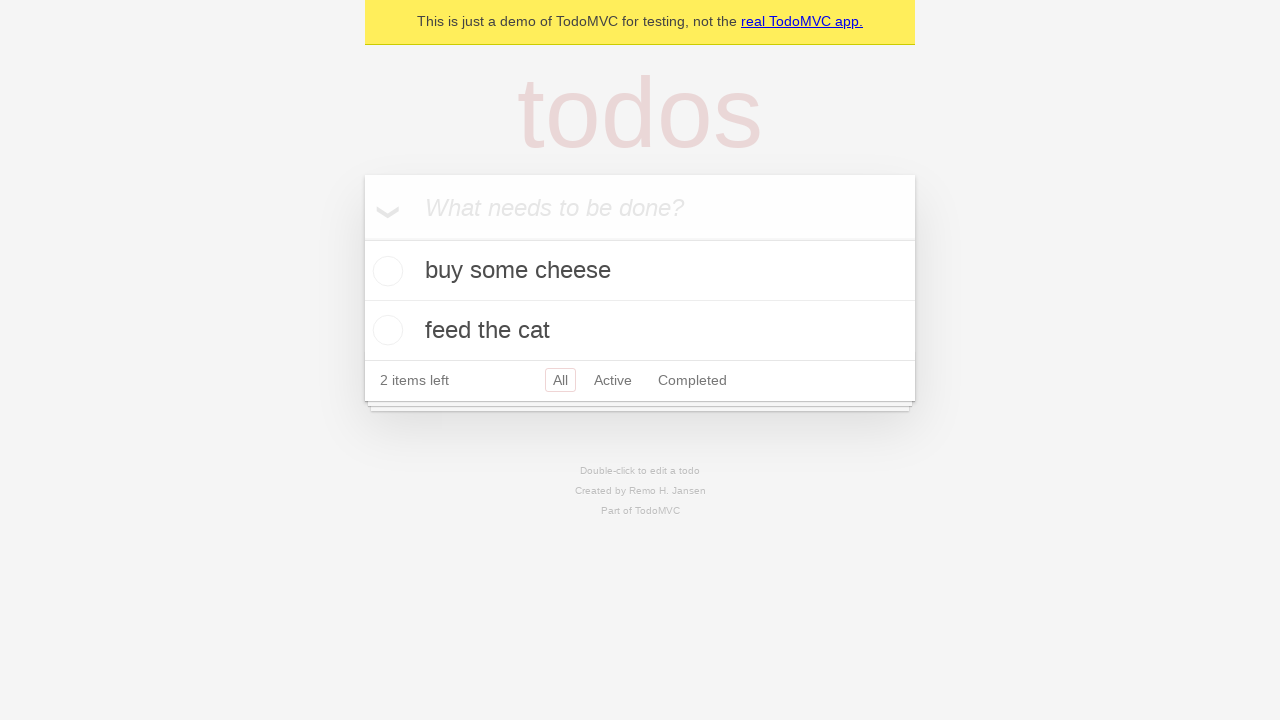

Filled todo input with 'book a doctors appointment' on internal:attr=[placeholder="What needs to be done?"i]
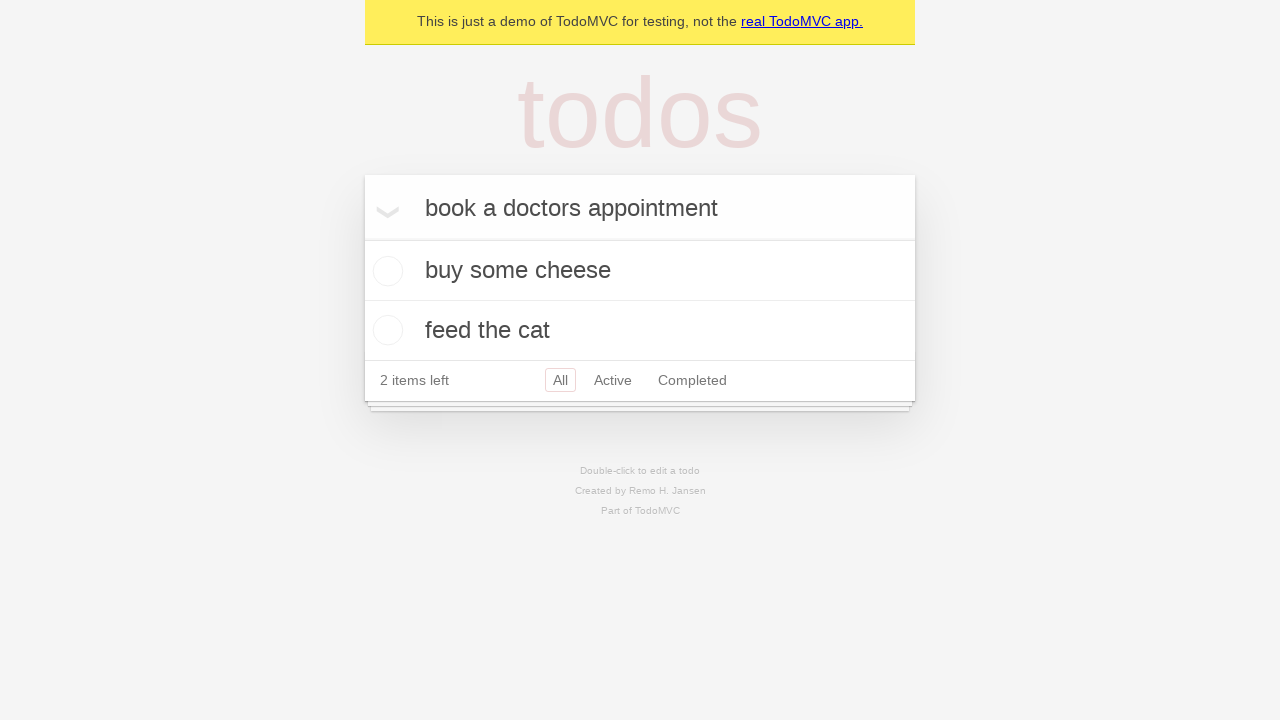

Pressed Enter to add 'book a doctors appointment' to todo list on internal:attr=[placeholder="What needs to be done?"i]
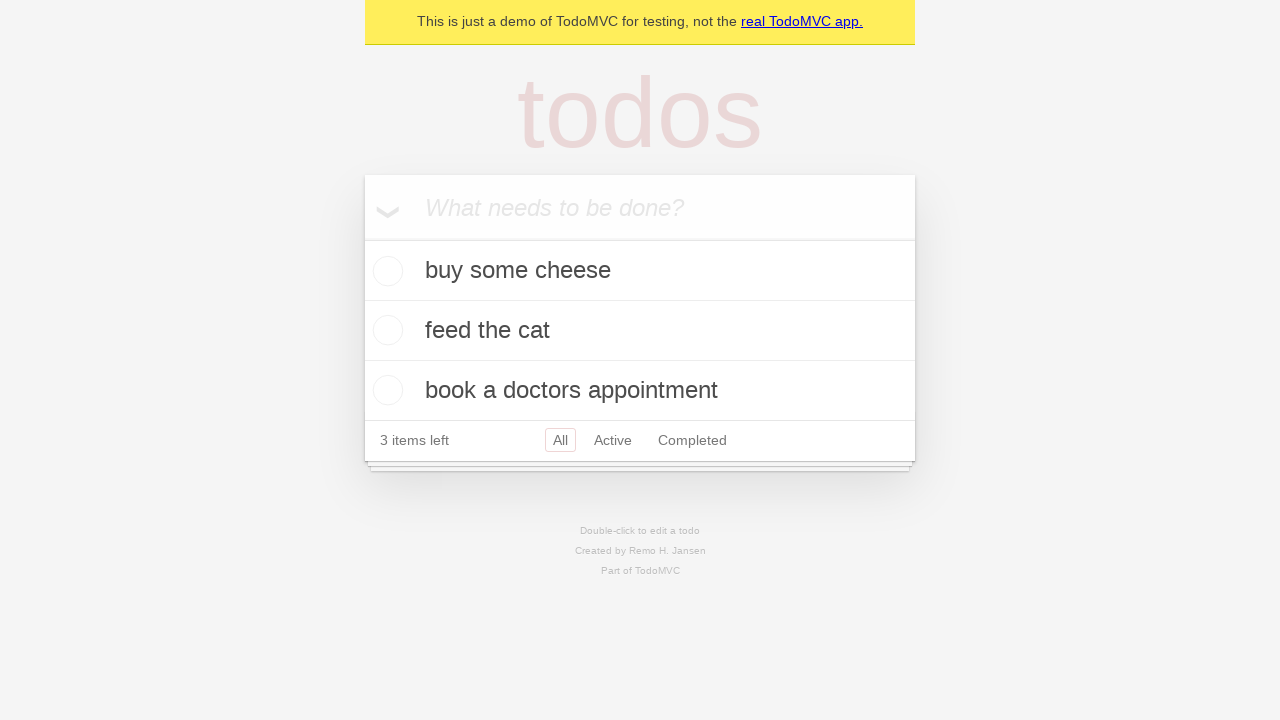

Checked the second todo item 'feed the cat' to mark it as complete at (385, 330) on internal:testid=[data-testid="todo-item"s] >> nth=1 >> internal:role=checkbox
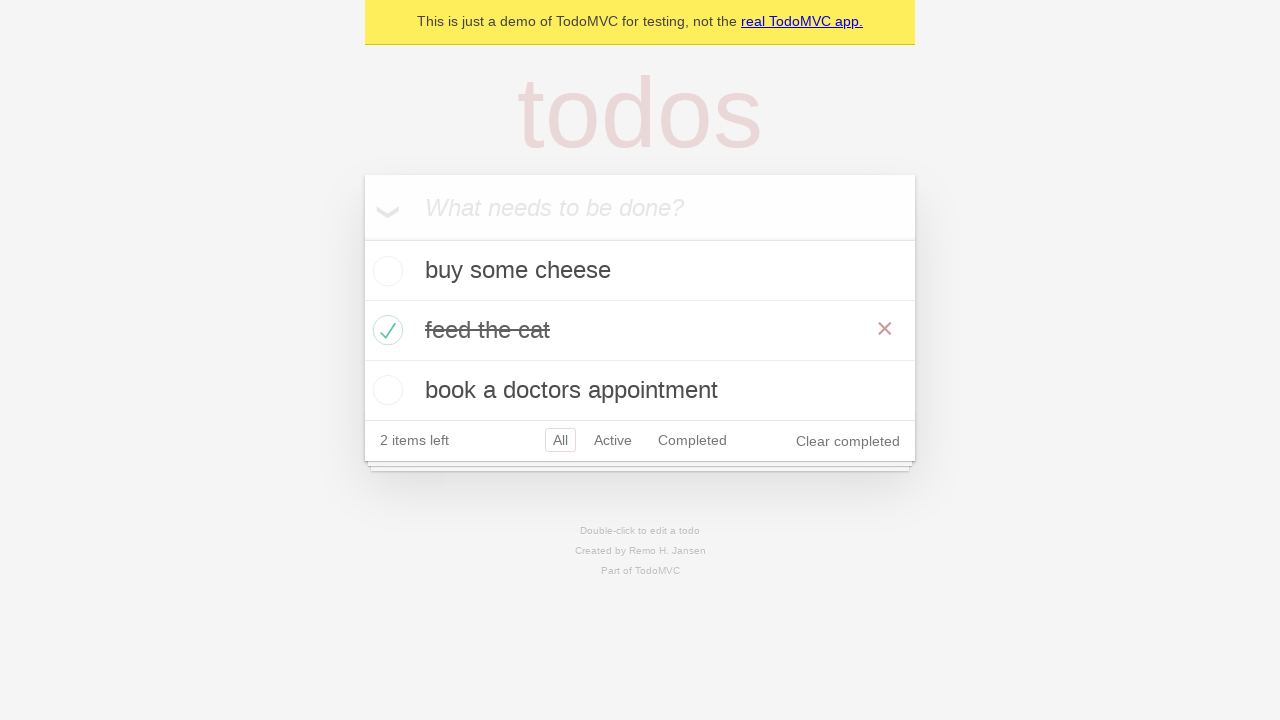

Clicked 'Active' filter to display only incomplete todo items at (613, 440) on internal:role=link[name="Active"i]
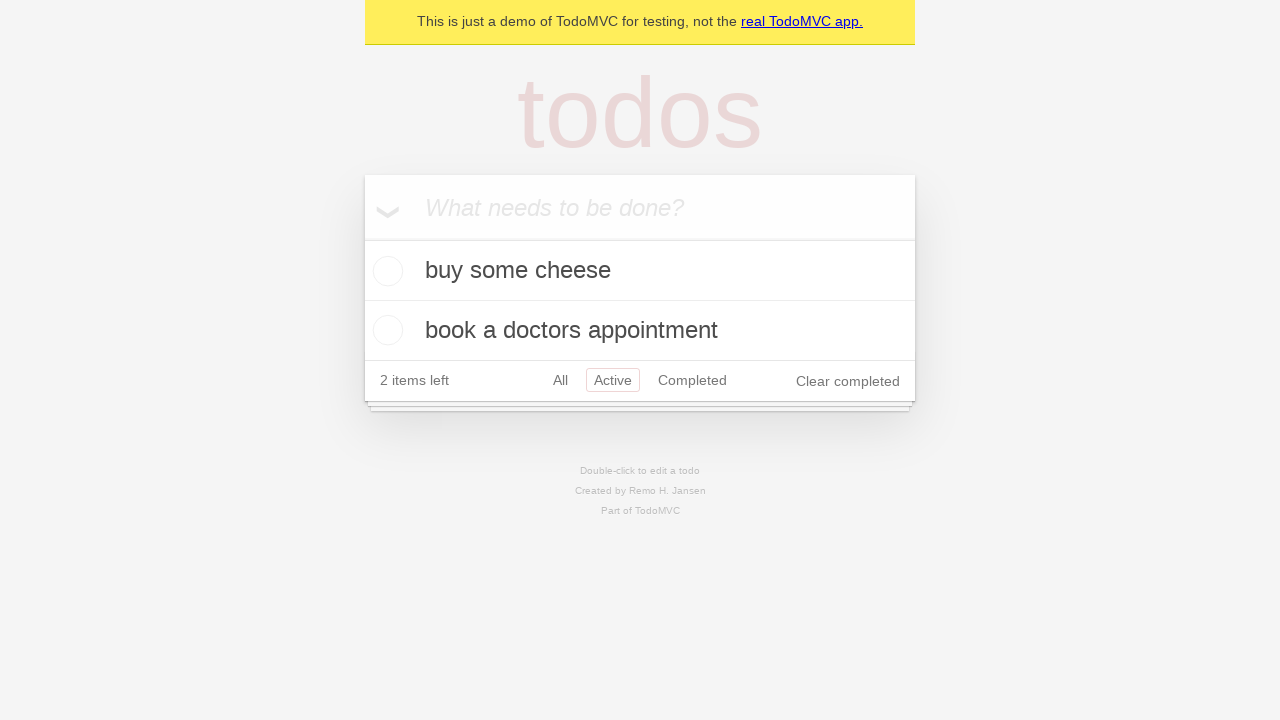

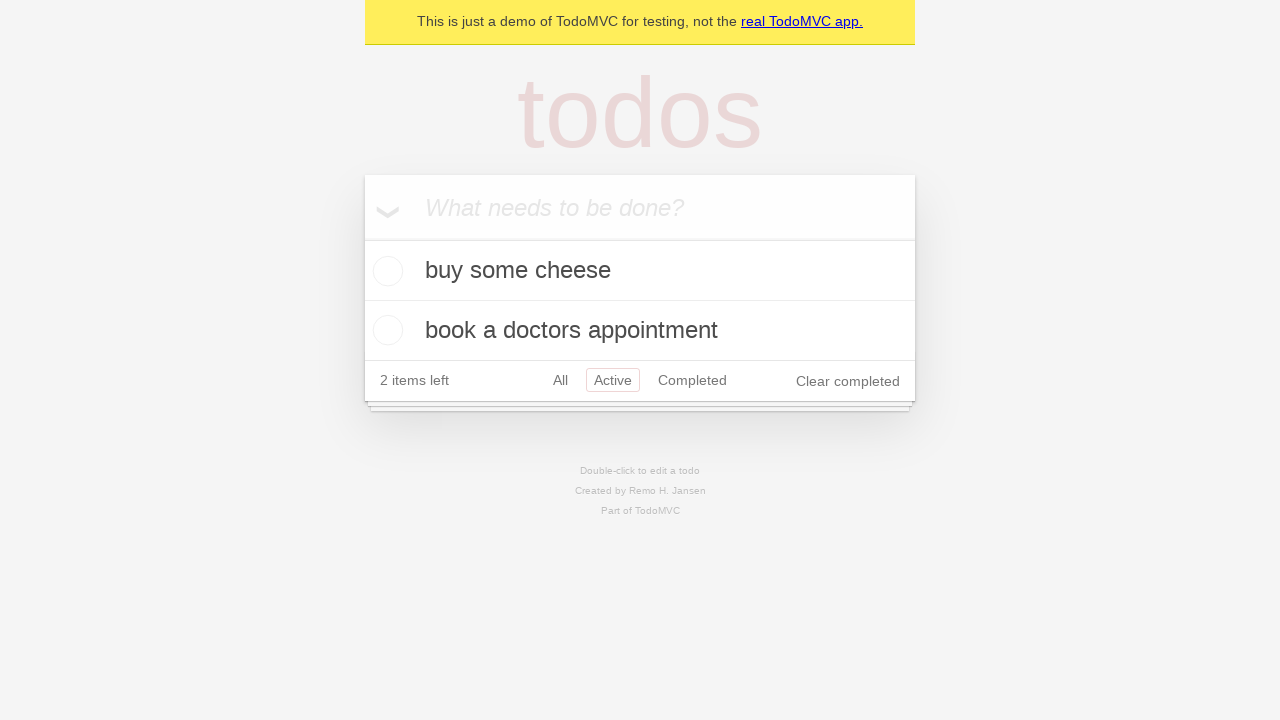